Navigates through product carousels on Noon.com by scrolling to specific sections and clicking through the carousel navigation buttons

Starting URL: https://www.noon.com/uae-en/

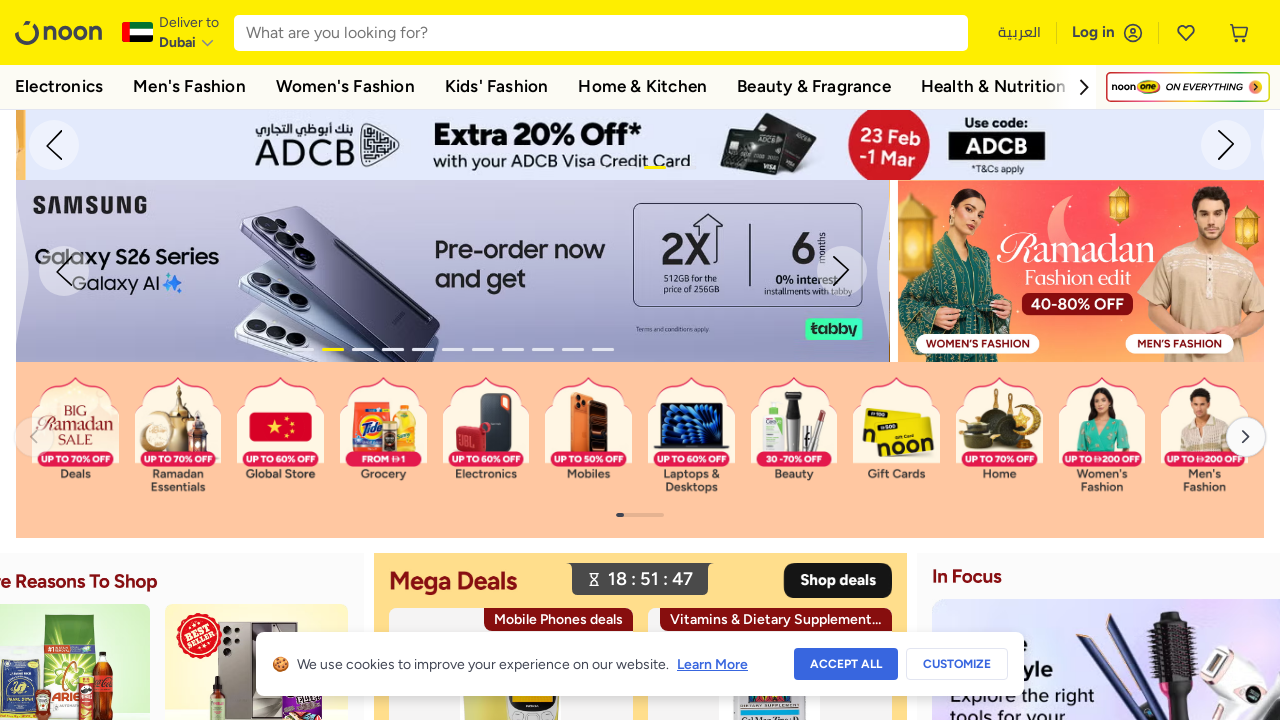

Navigated to https://www.noon.com/uae-en/
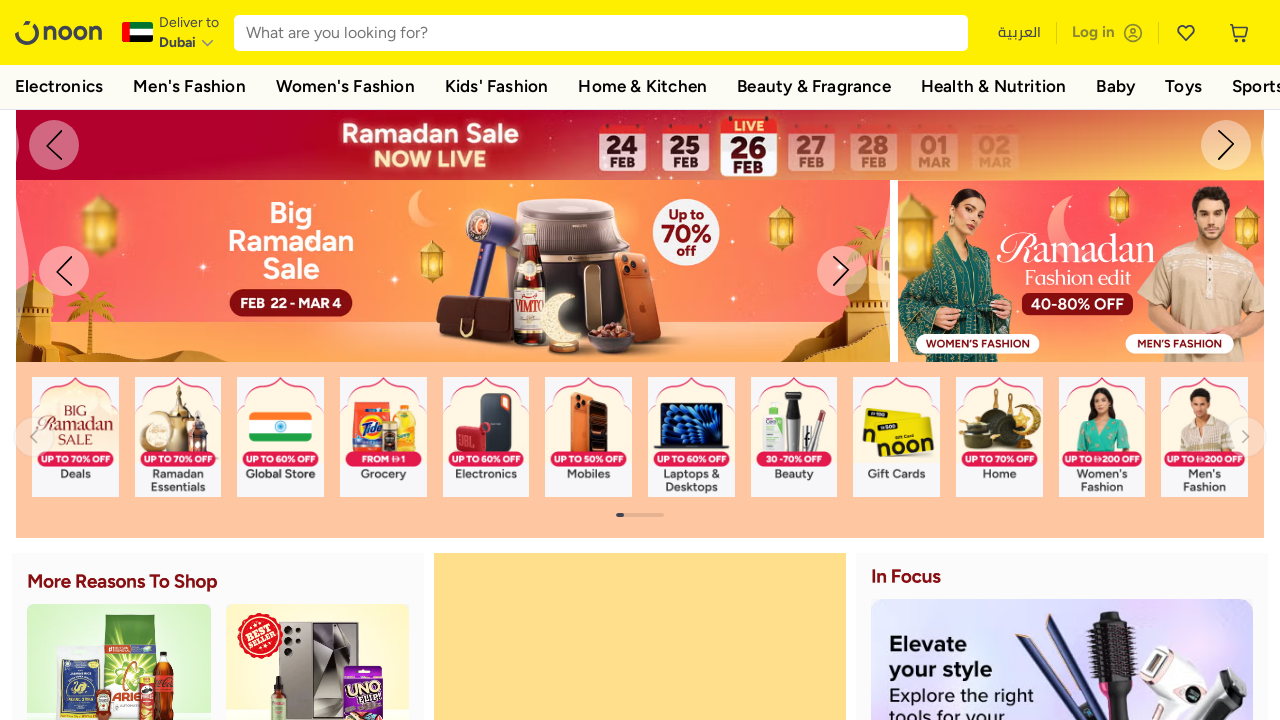

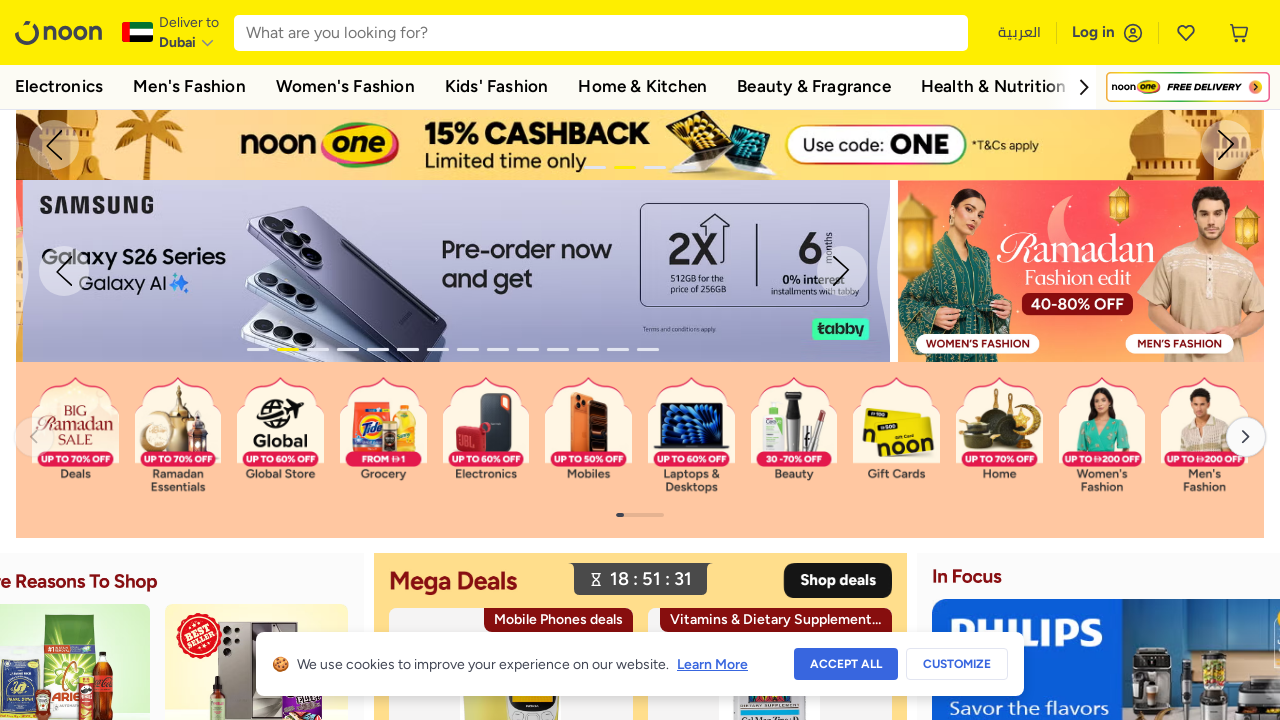